Tests right-click context menu functionality by performing a context click on a button, selecting an option from the menu, and accepting the resulting alert

Starting URL: http://swisnl.github.io/jQuery-contextMenu/demo.html

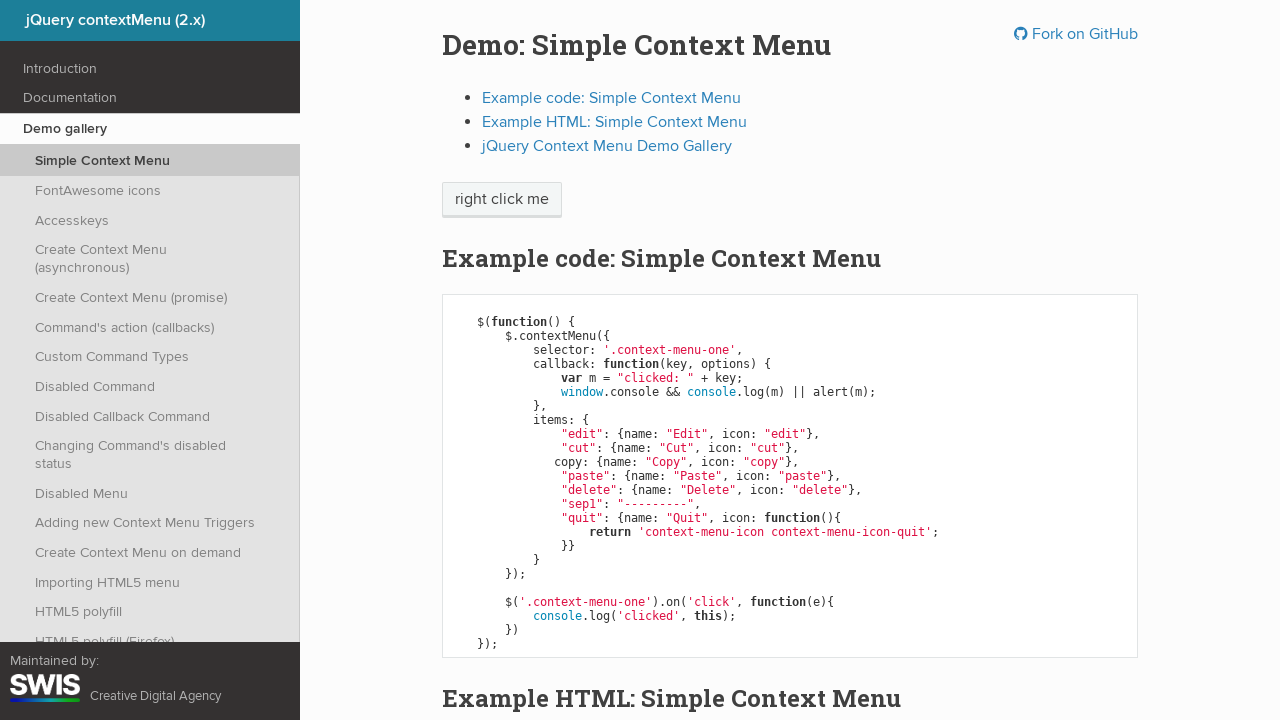

Located button element for right-click action
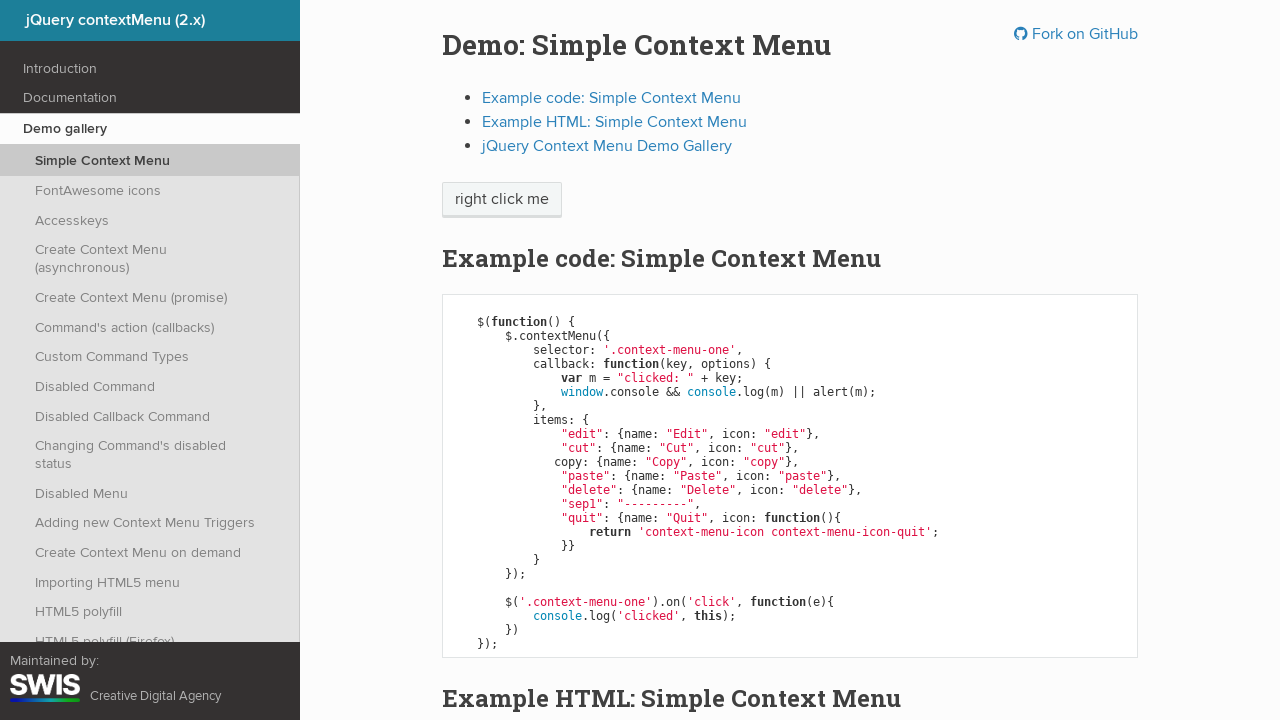

Performed right-click on button to open context menu at (502, 200) on xpath=/html/body/div[1]/section/div/div/div/p/span
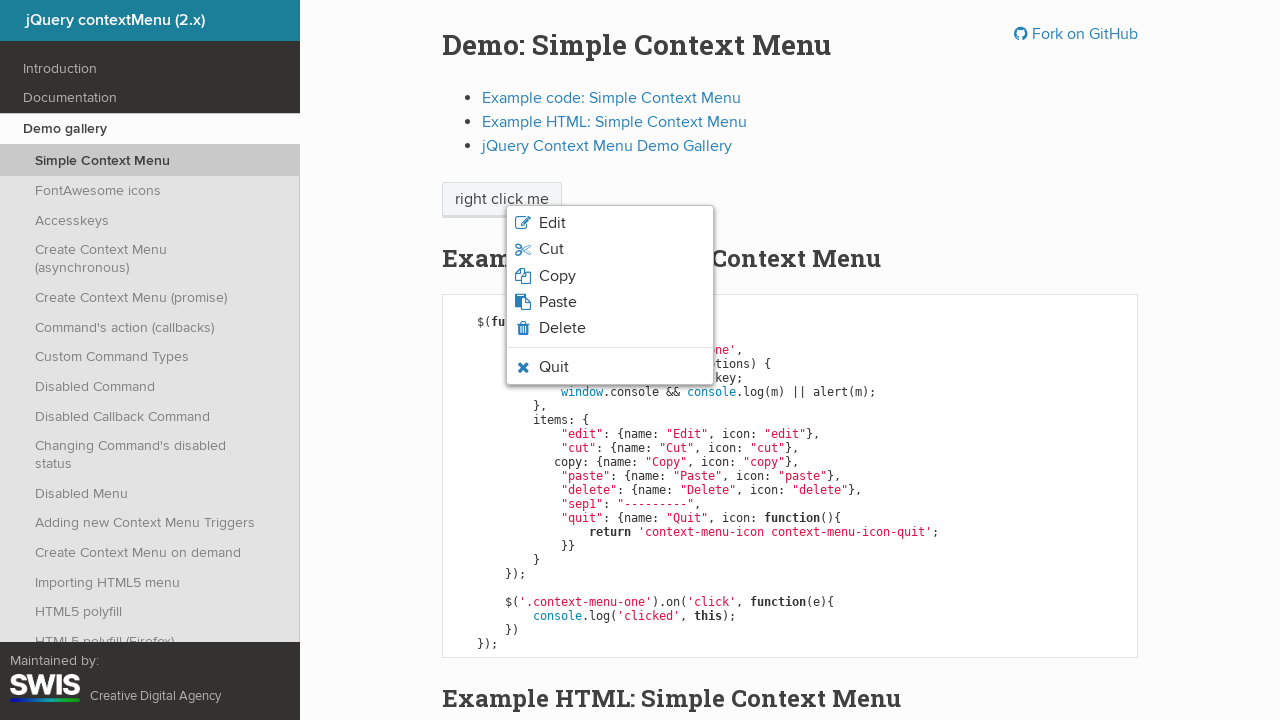

Selected third option from context menu at (557, 276) on xpath=/html/body/ul/li[3]/span
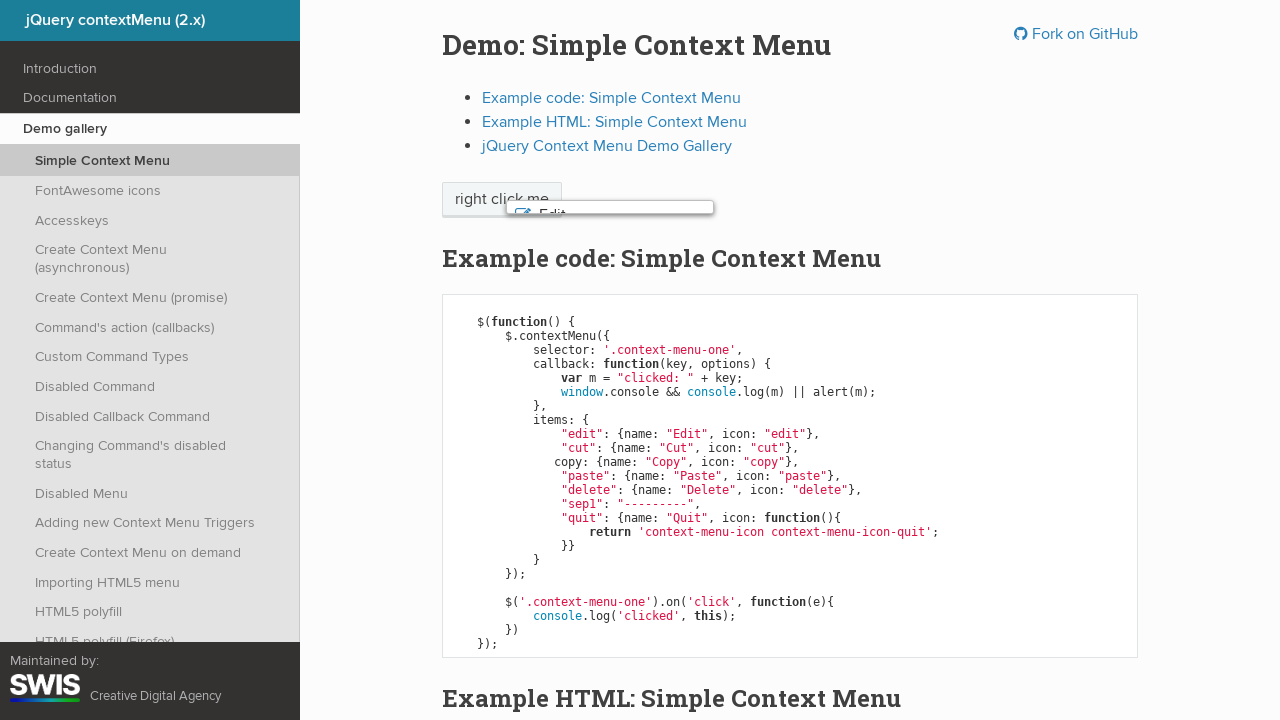

Alert dialog handler registered and accepted
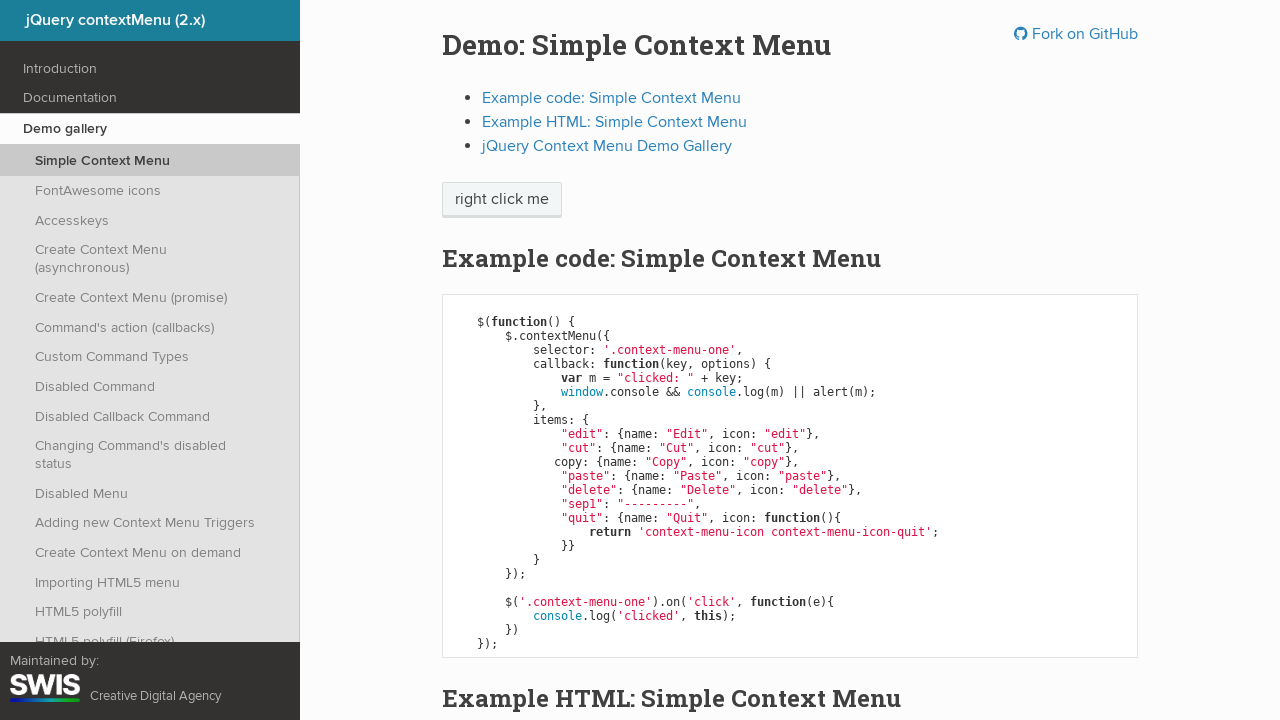

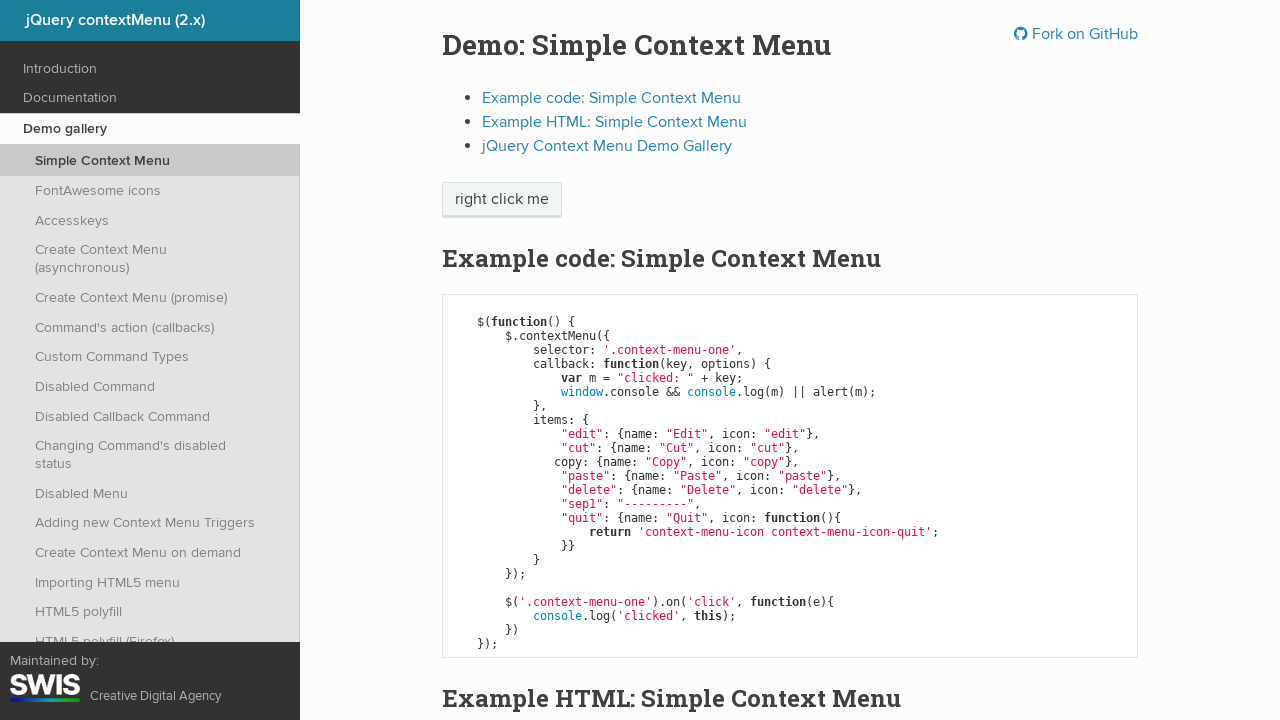